Tests checkbox functionality by ensuring both checkboxes are selected, clicking them if they are not already checked

Starting URL: https://the-internet.herokuapp.com/checkboxes

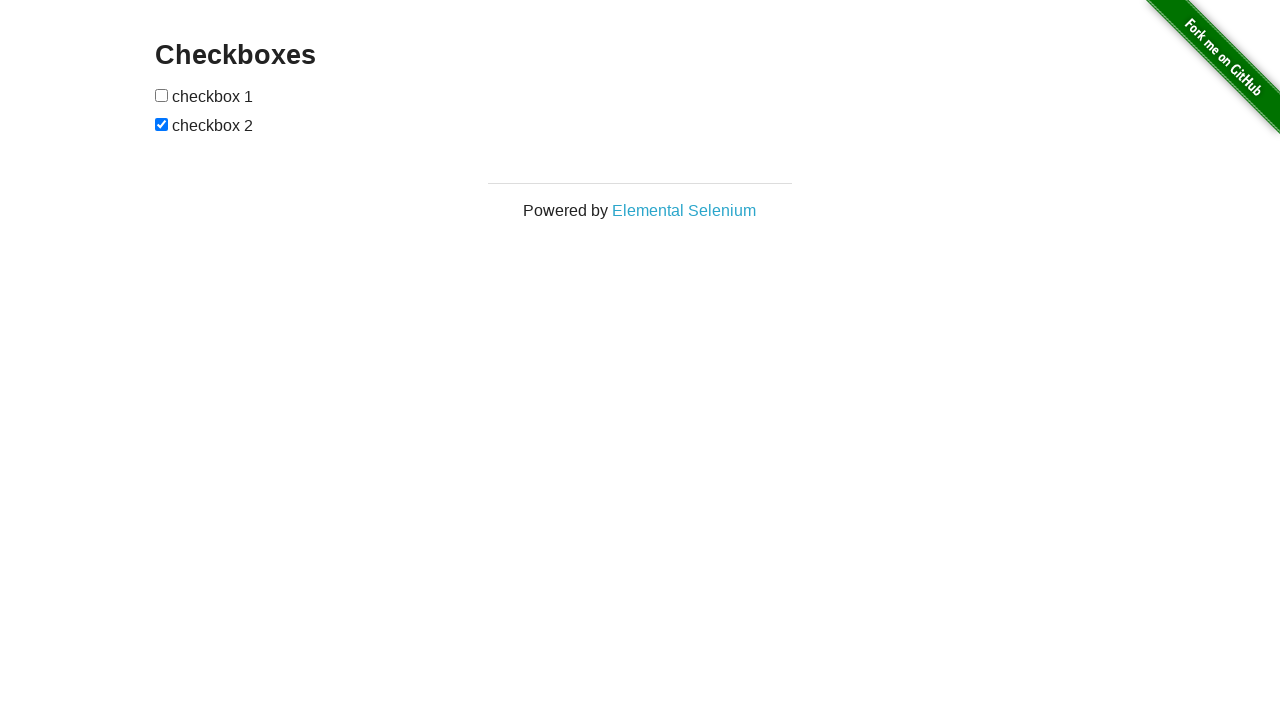

Navigated to checkboxes test page
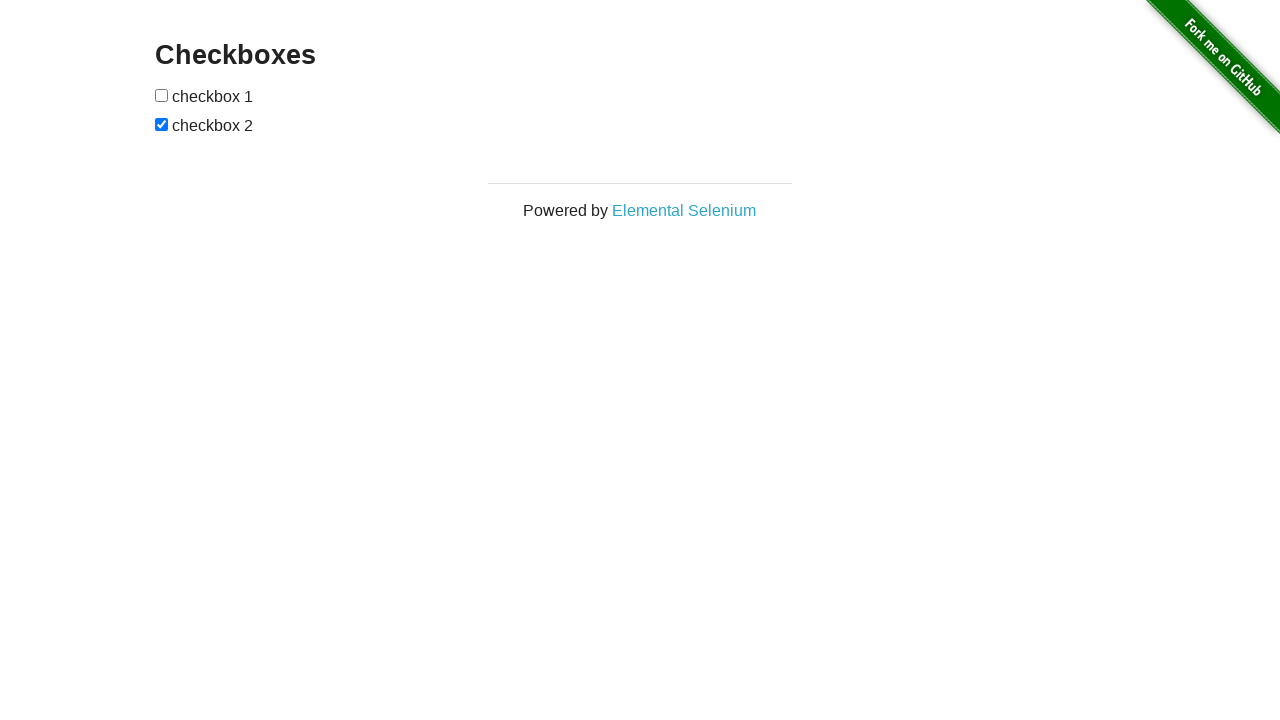

Located first checkbox element
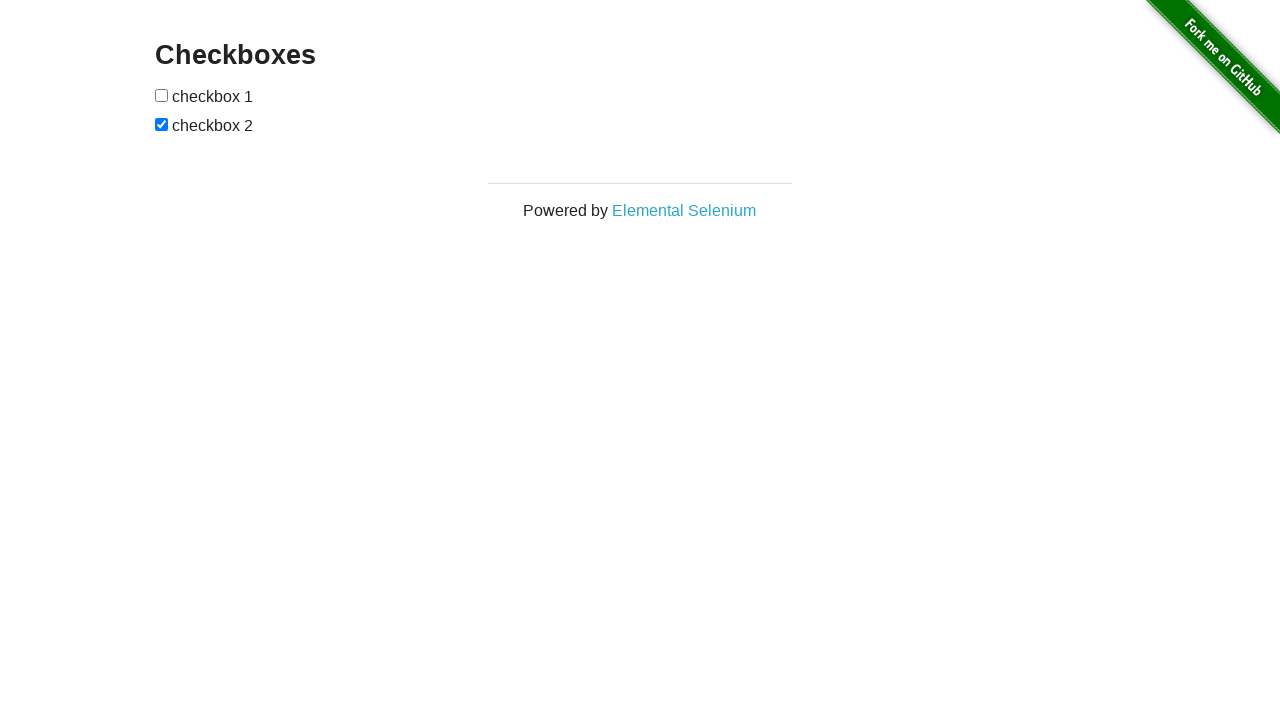

Located second checkbox element
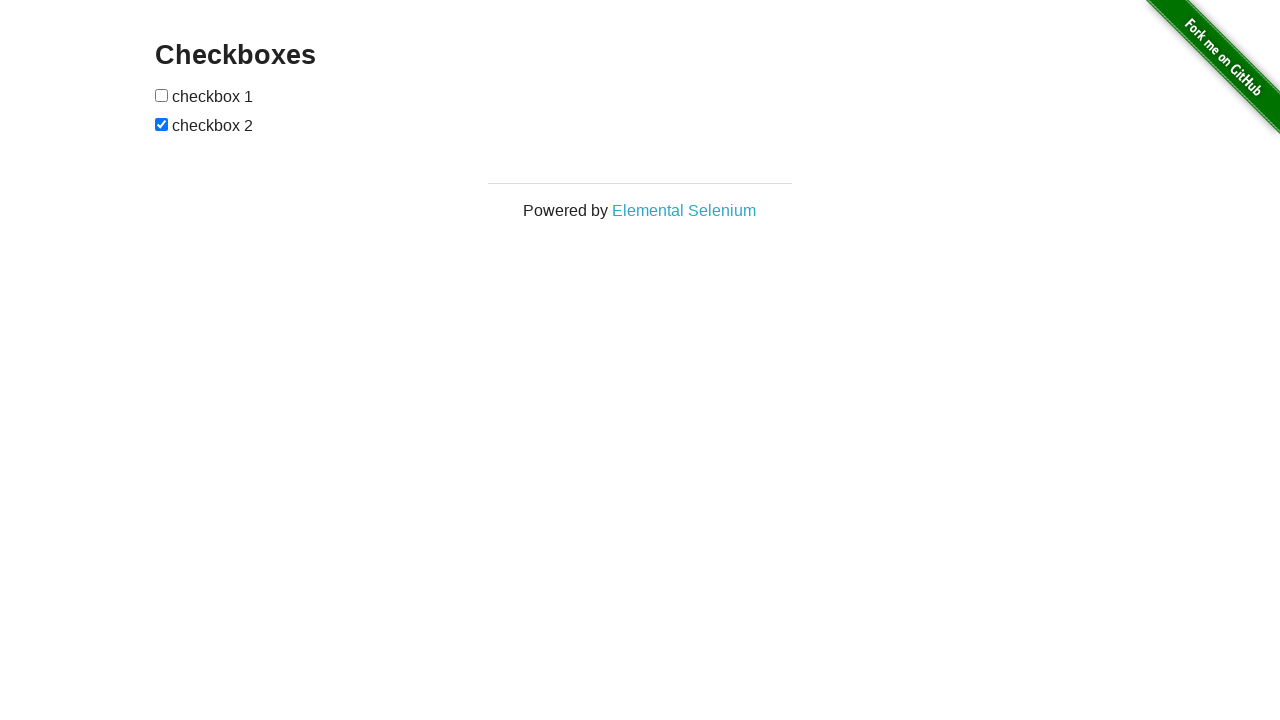

Checked if first checkbox is selected
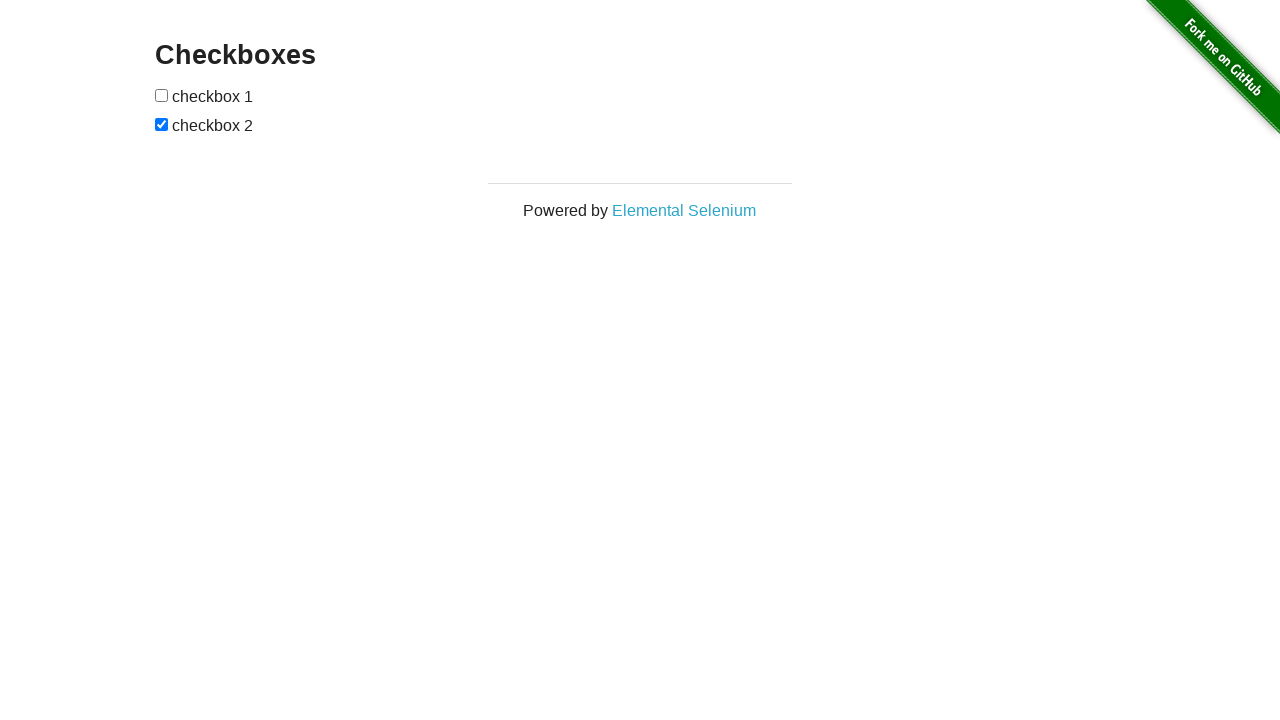

Clicked first checkbox to select it at (162, 95) on xpath=(//*[@type='checkbox'])[1]
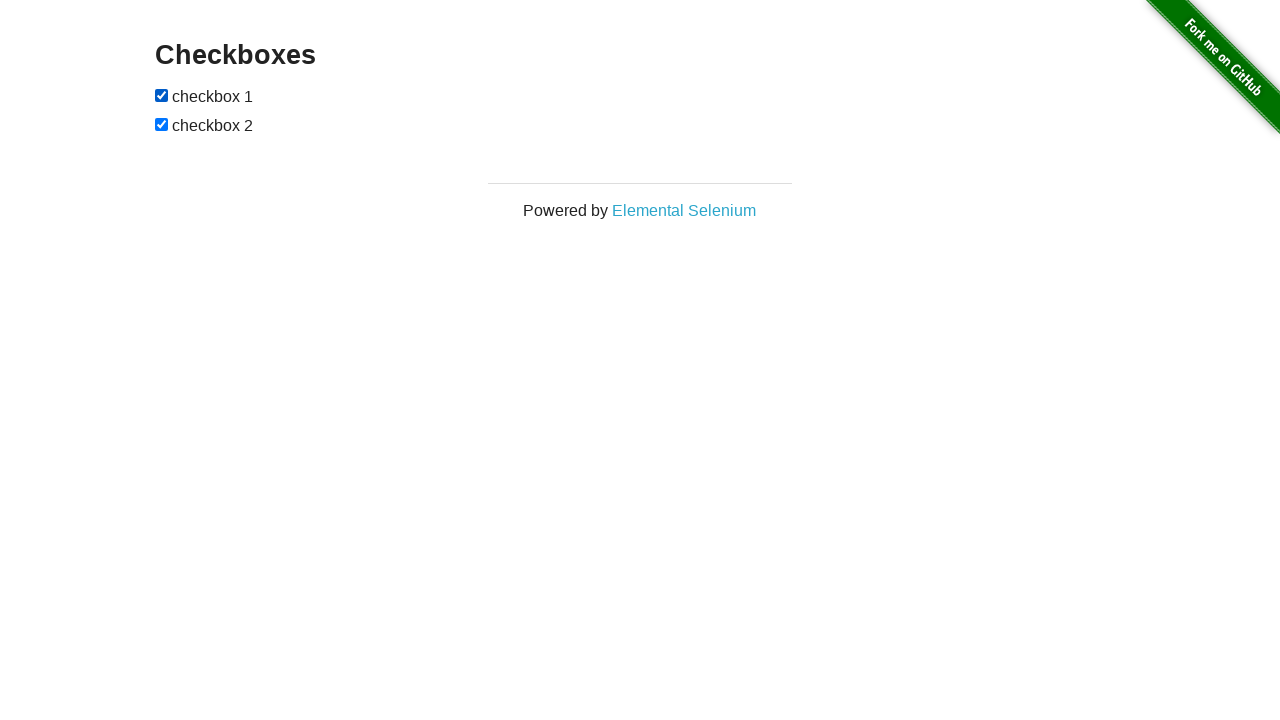

Second checkbox is already selected
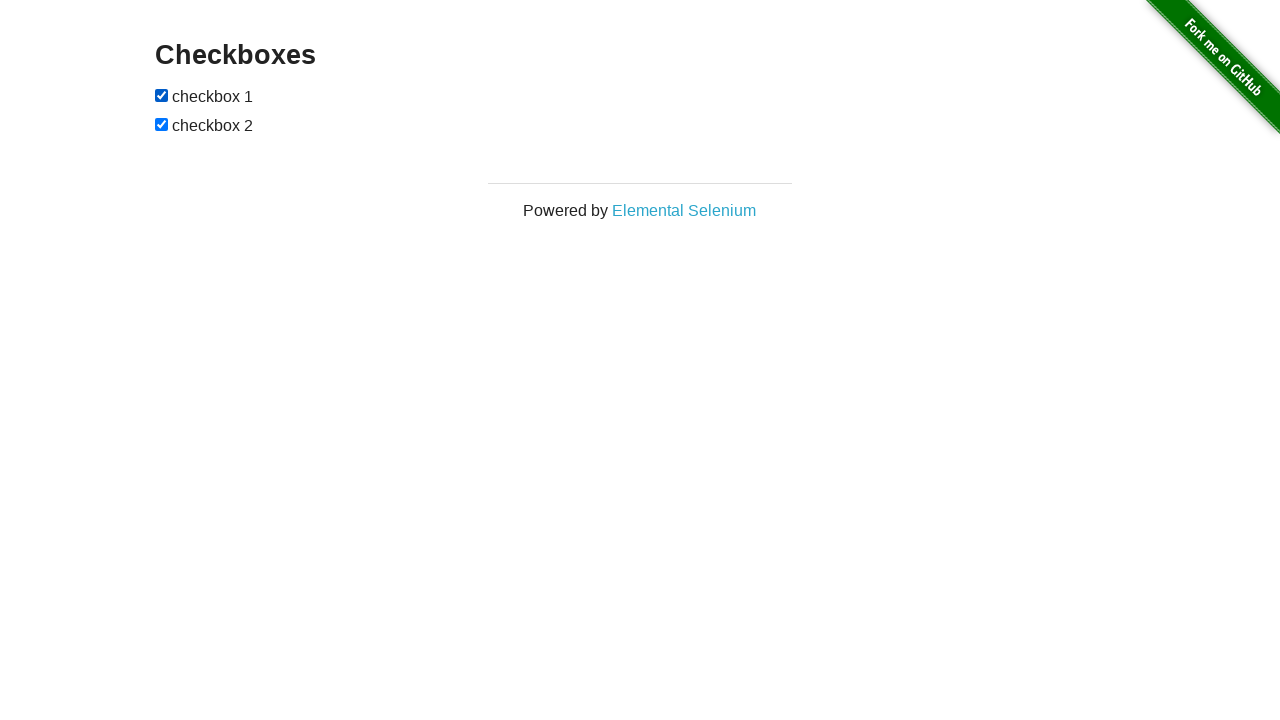

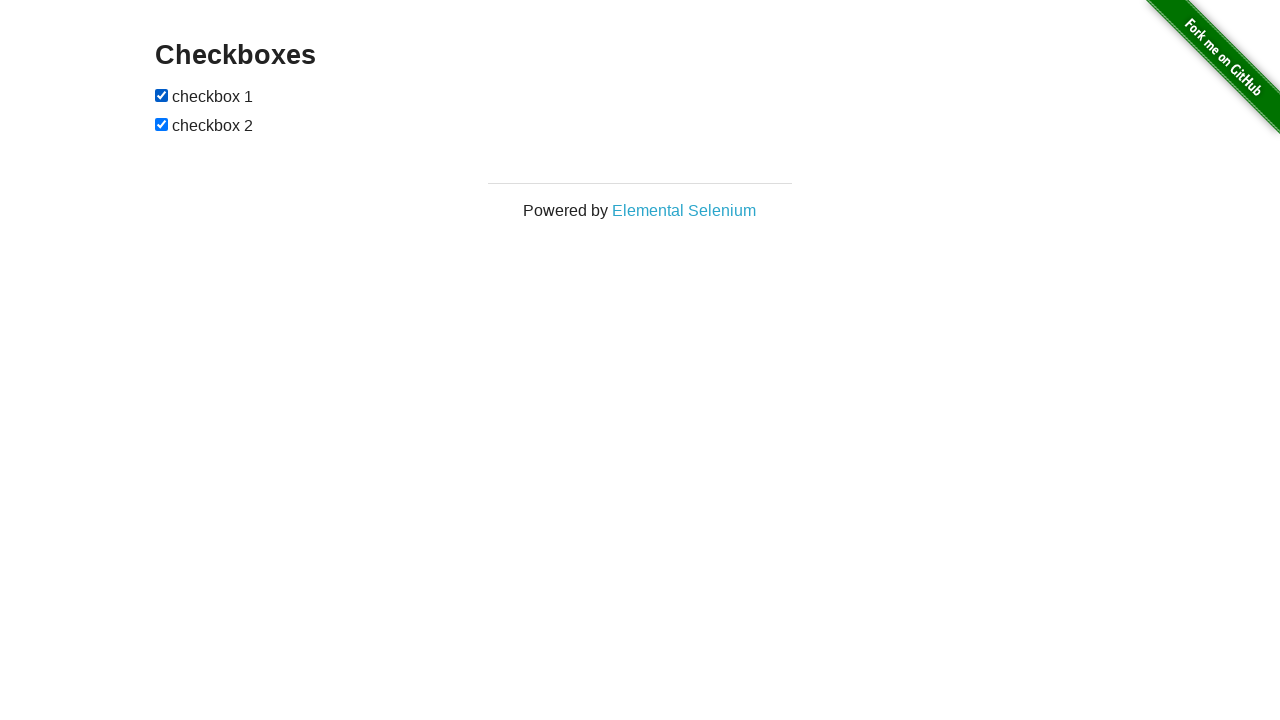